Navigates to a personal notes application, adds 10 notes with Vietnamese news titles and content, then performs a search by title.

Starting URL: https://material.playwrightvn.com/

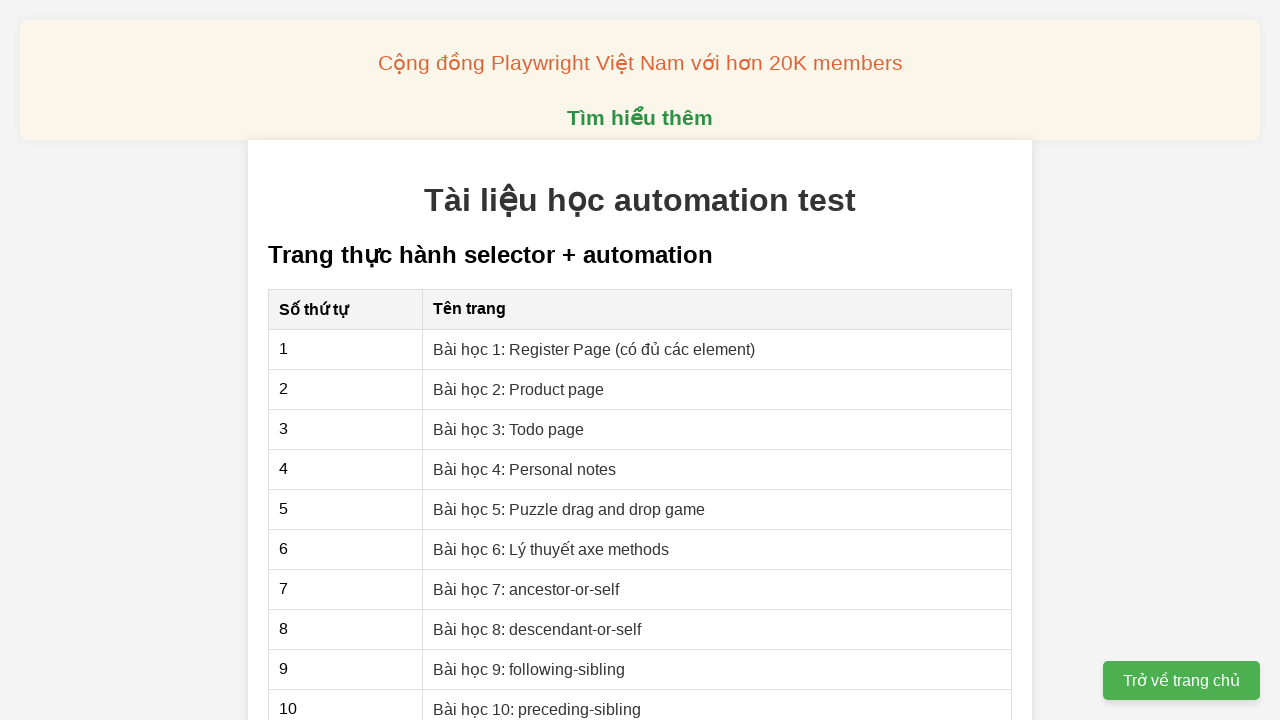

Clicked the first radio button
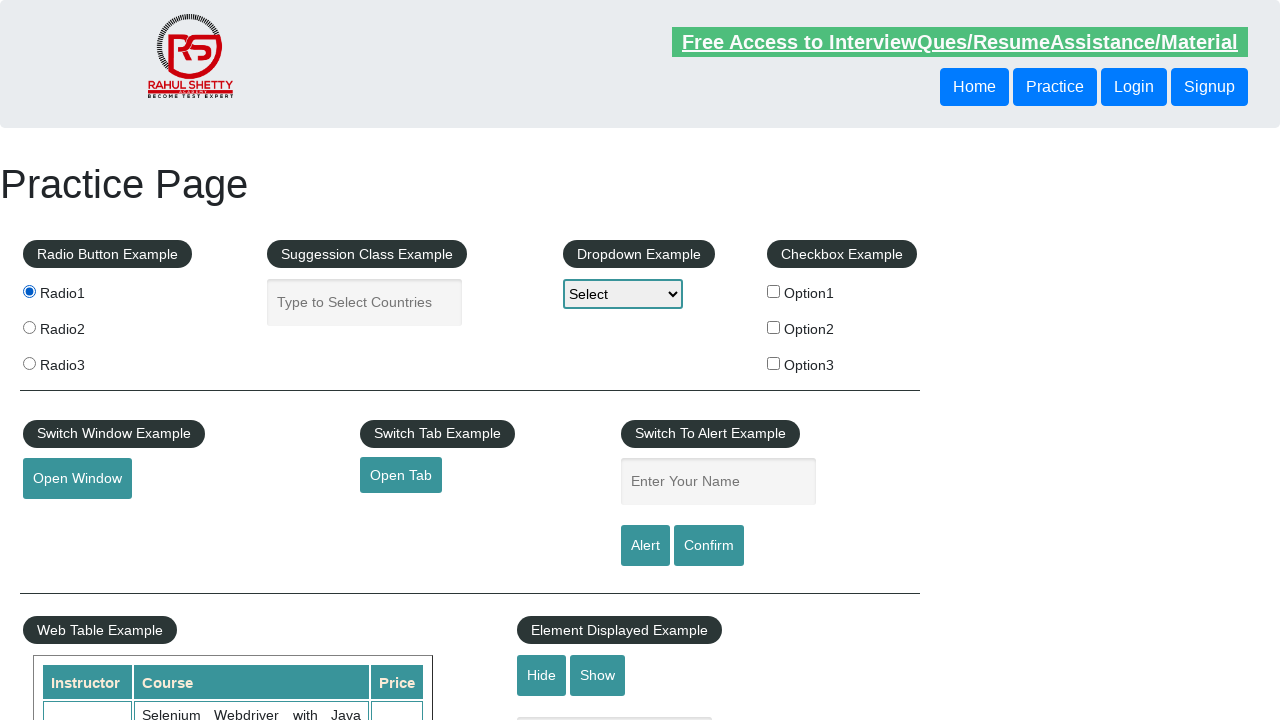

Selected Option2 from dropdown
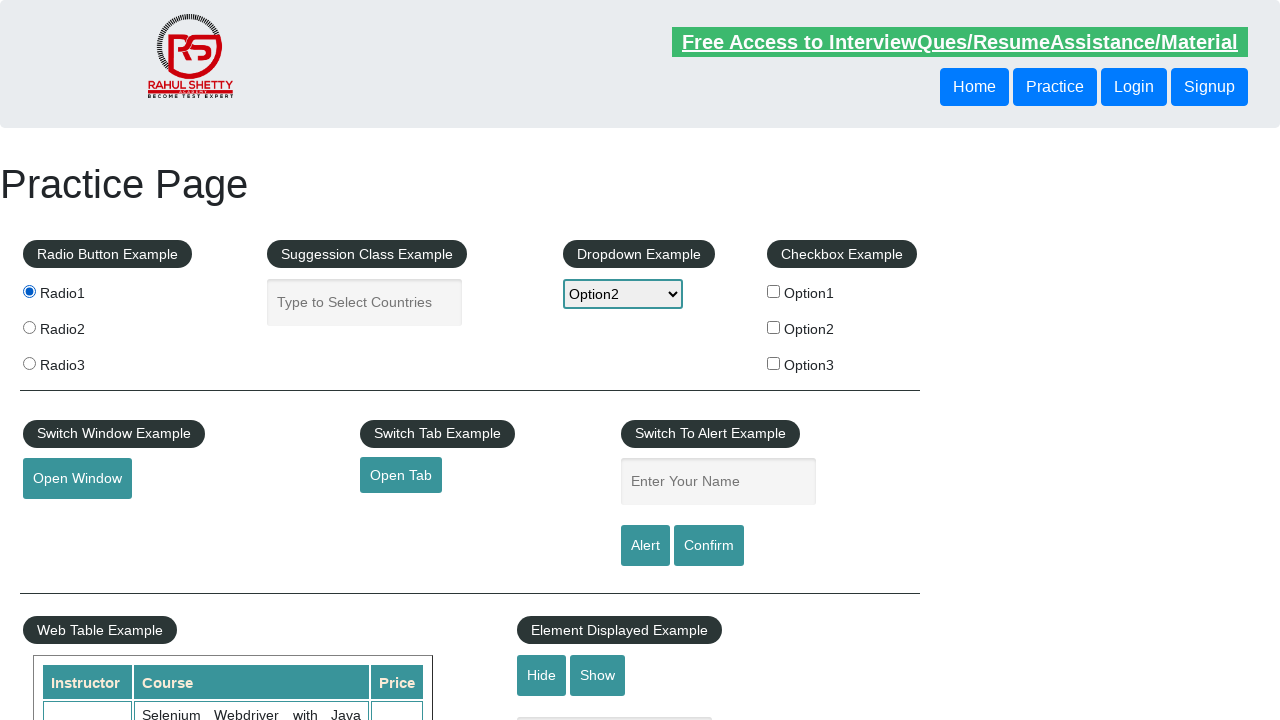

Clicked checkbox to check it
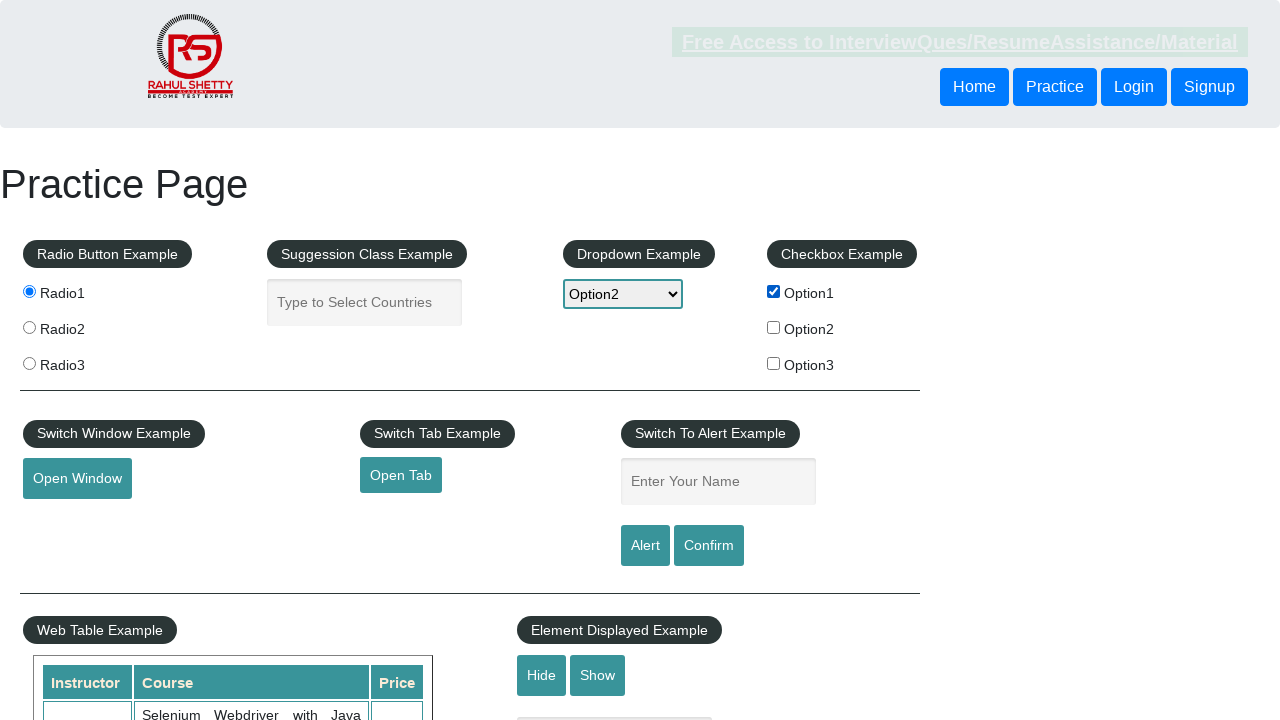

Verified checkbox is checked
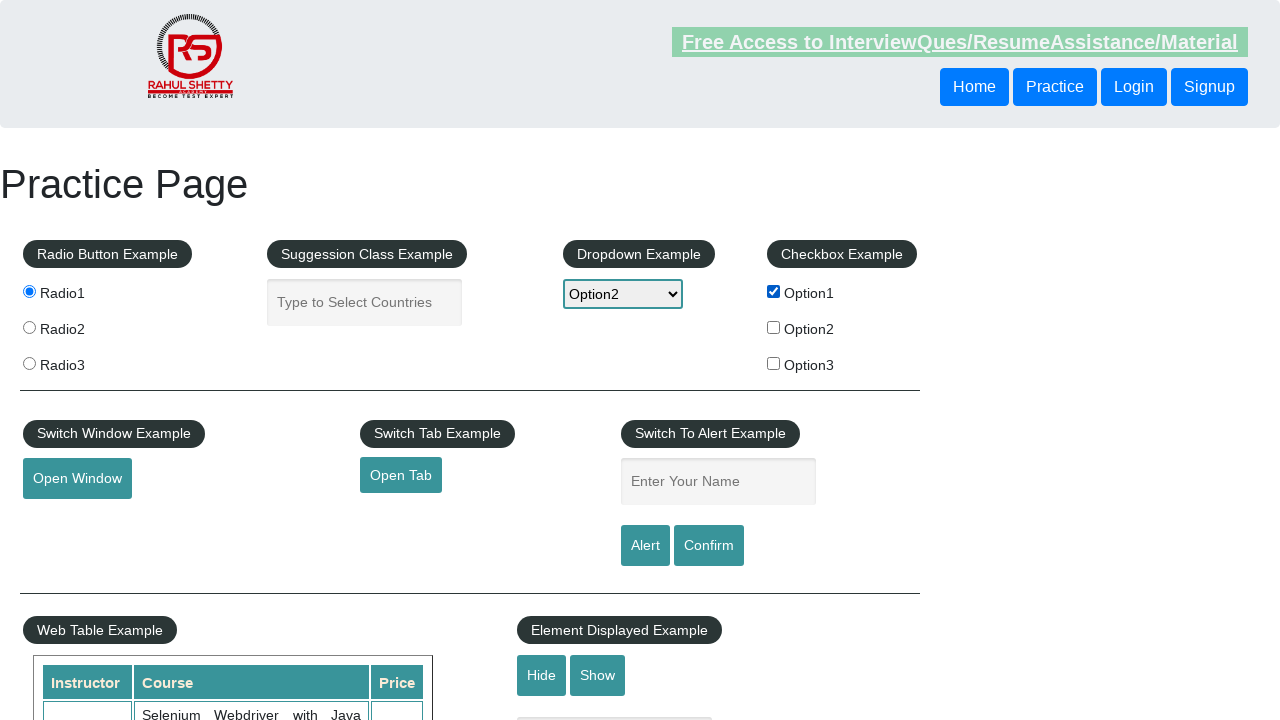

Unchecked the checkbox
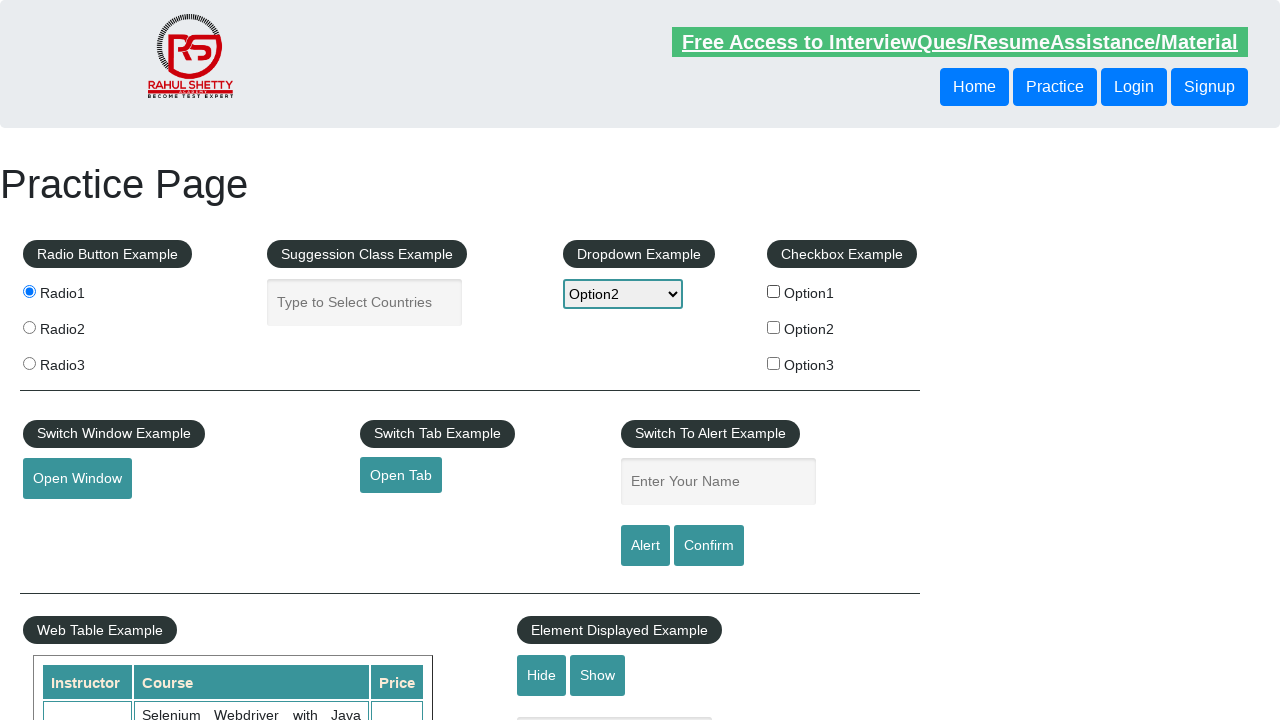

Verified checkbox is unchecked
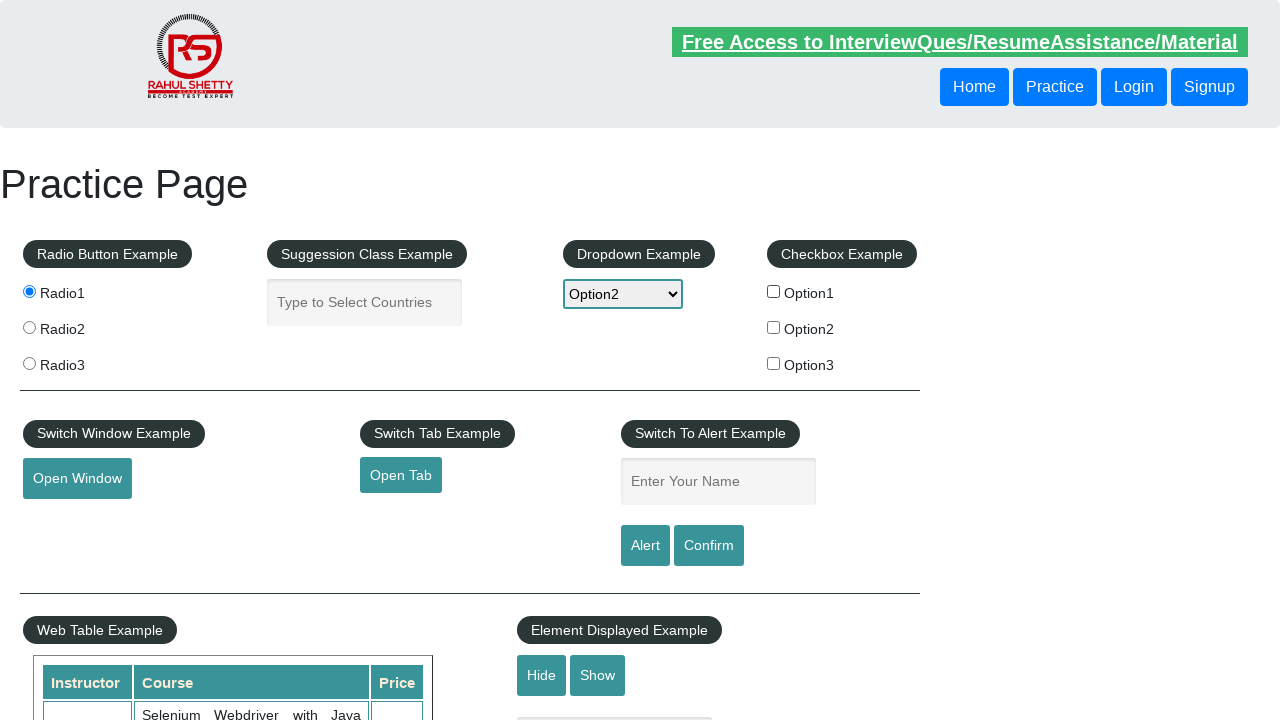

Clicked the blinking documents request link
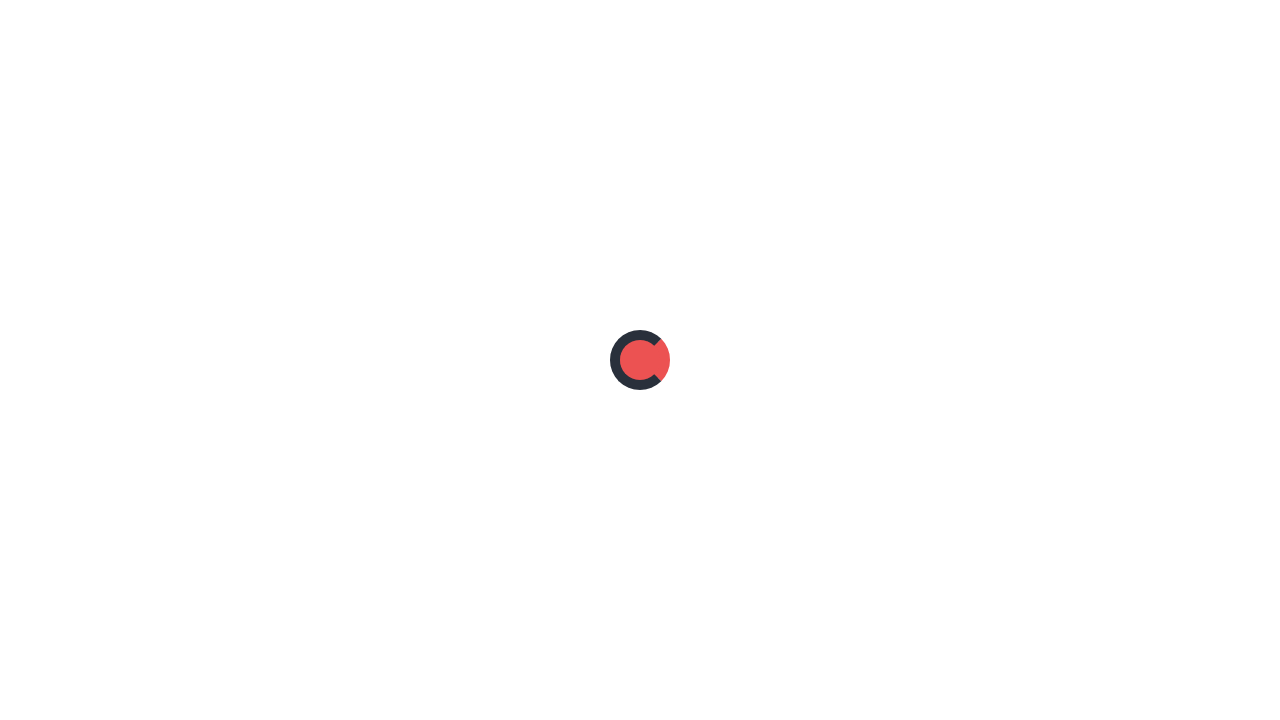

Red element loaded and became visible
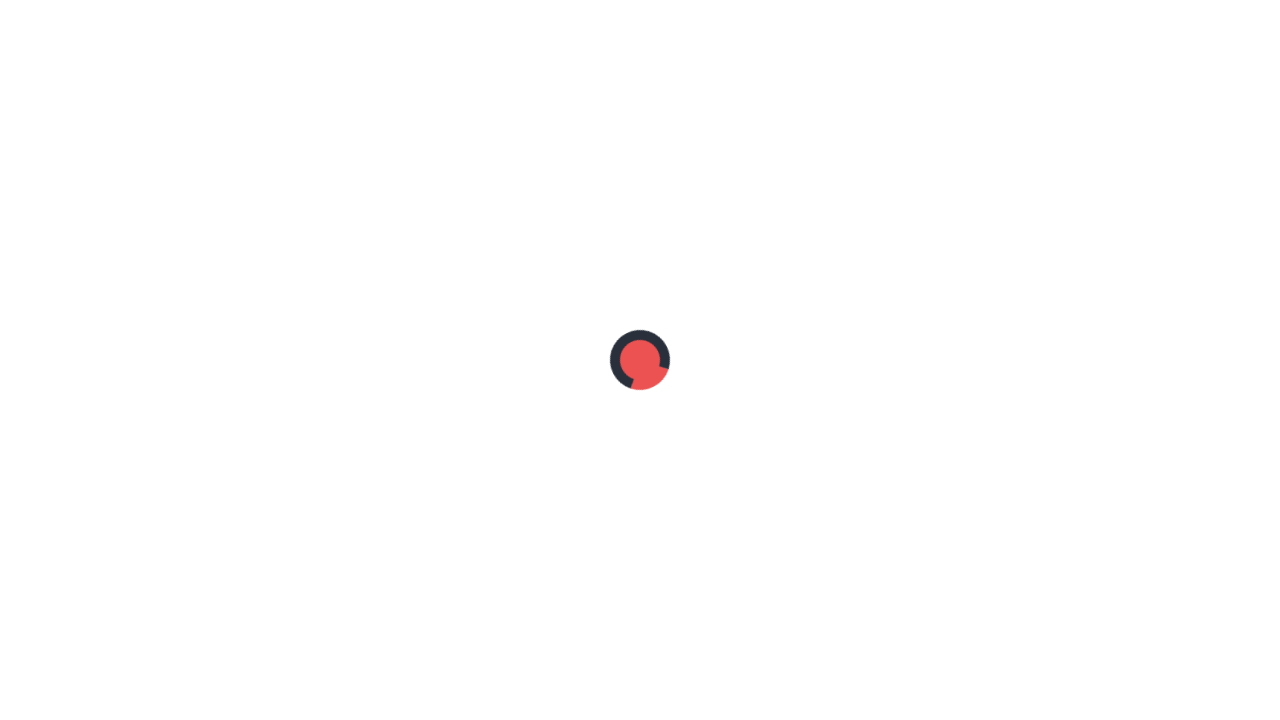

Extracted text content from red element: Please email us at mentor@rahulshettyacademy.com with below template to receive response 
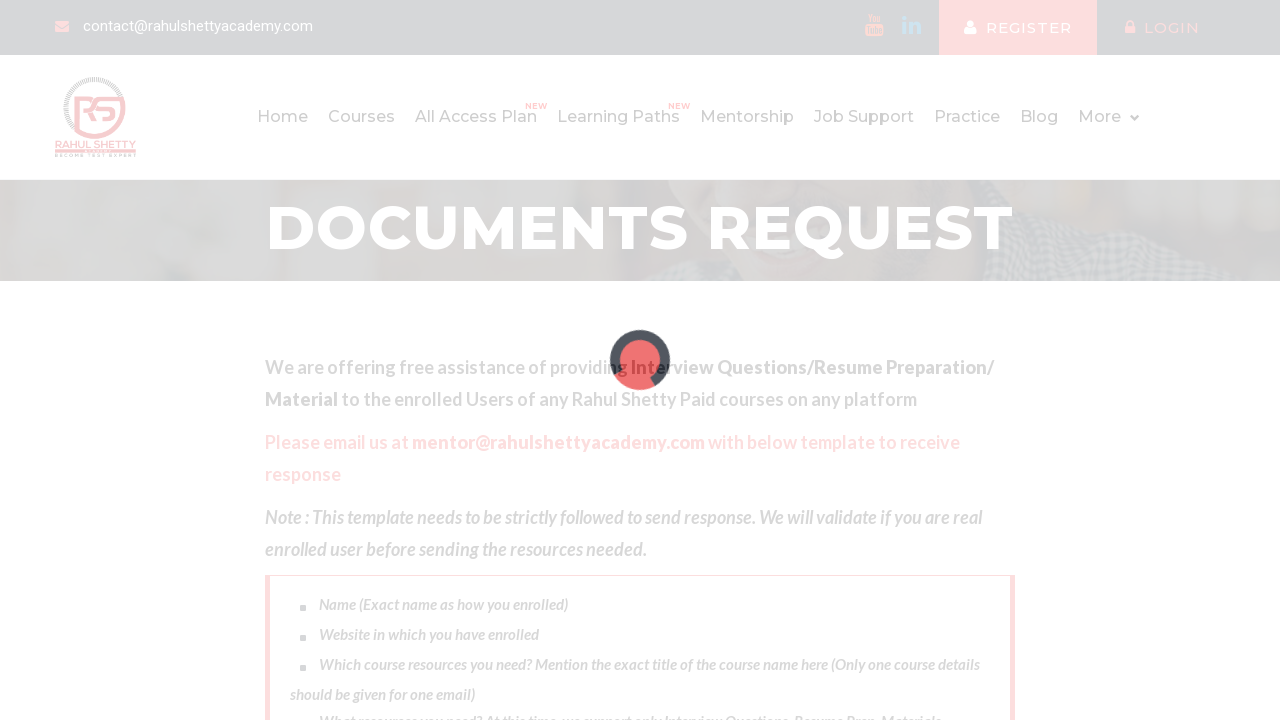

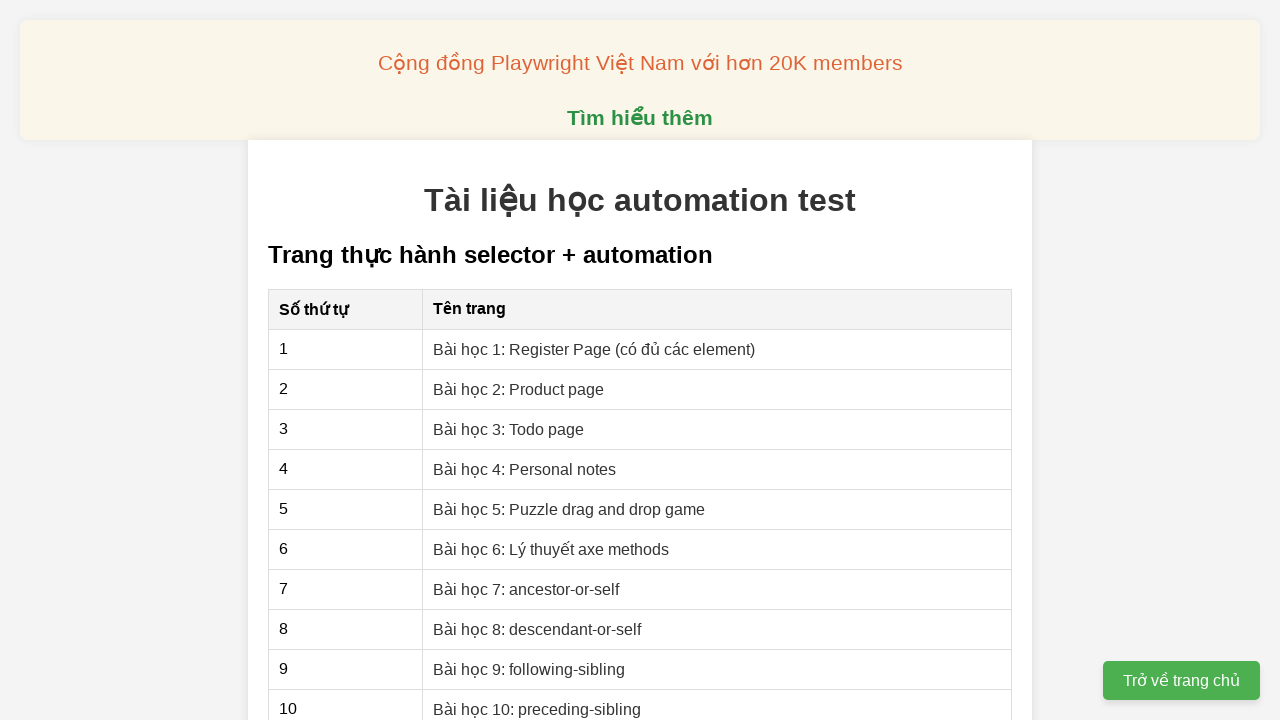